Tests the default state of radio buttons and verifies that a submit button becomes disabled after a timeout period on a math form page

Starting URL: http://suninjuly.github.io/math.html

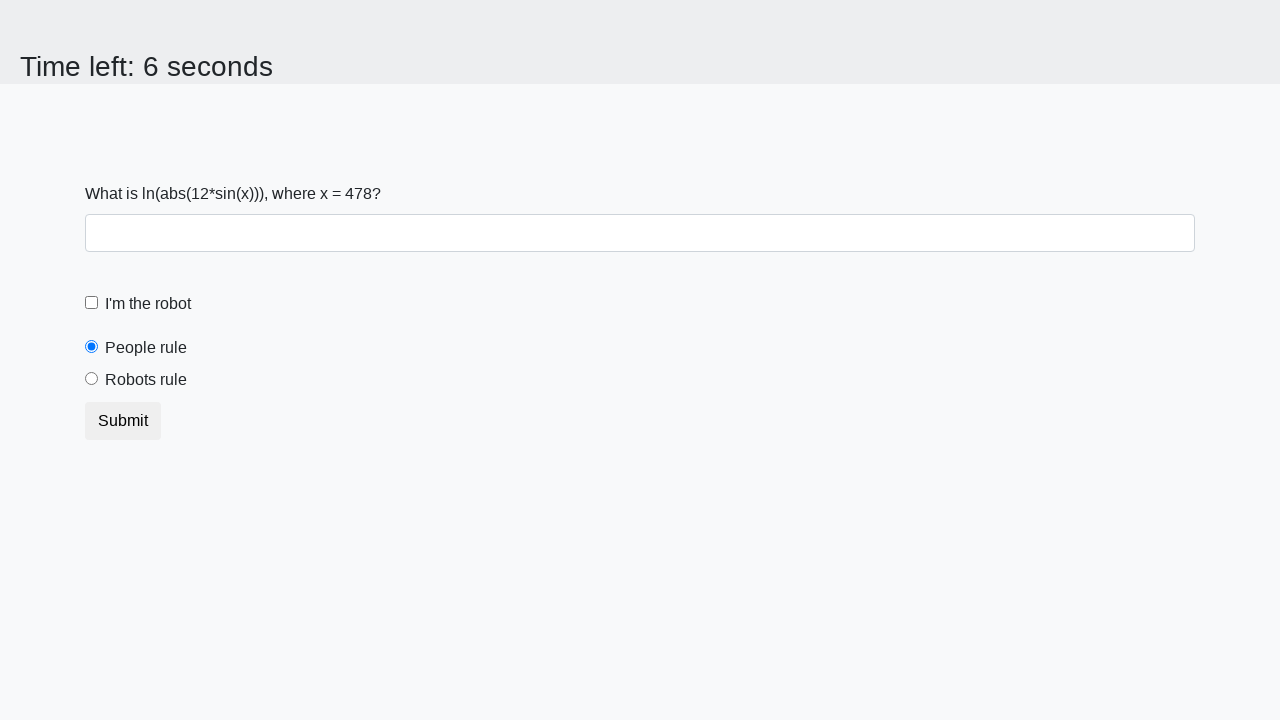

Retrieved 'people' radio button checked attribute
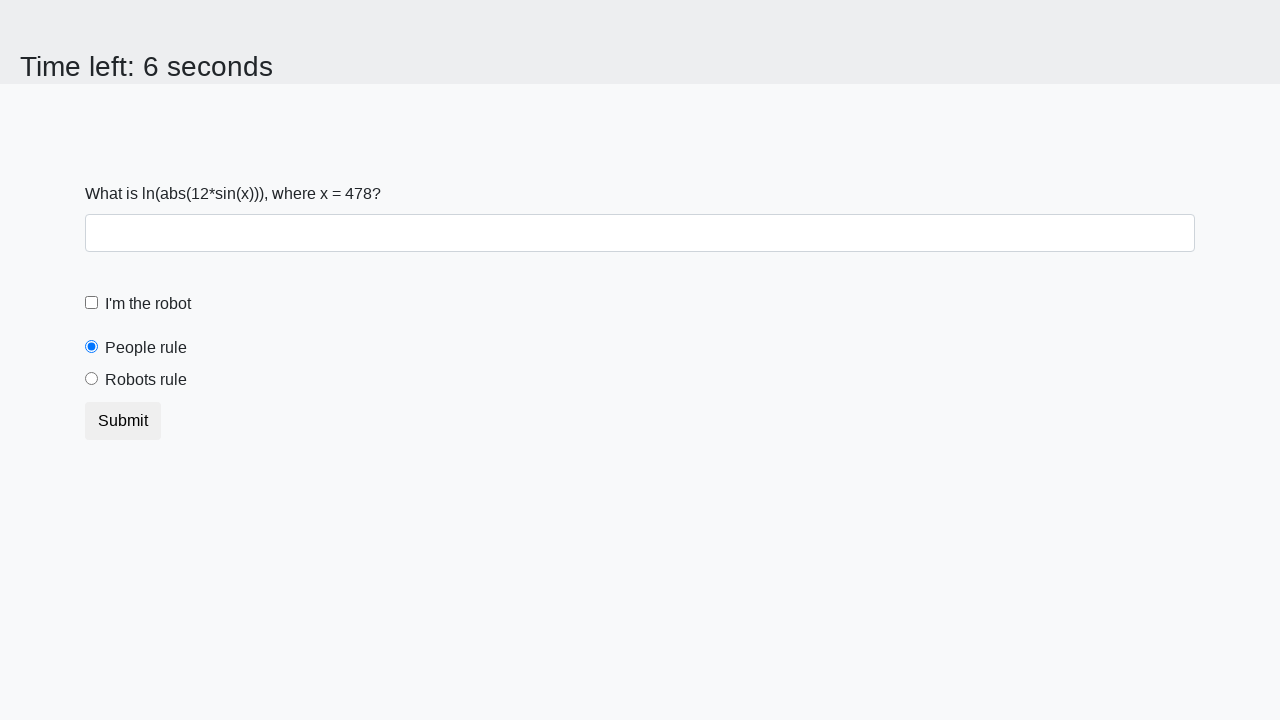

Verified 'people' radio button is selected by default
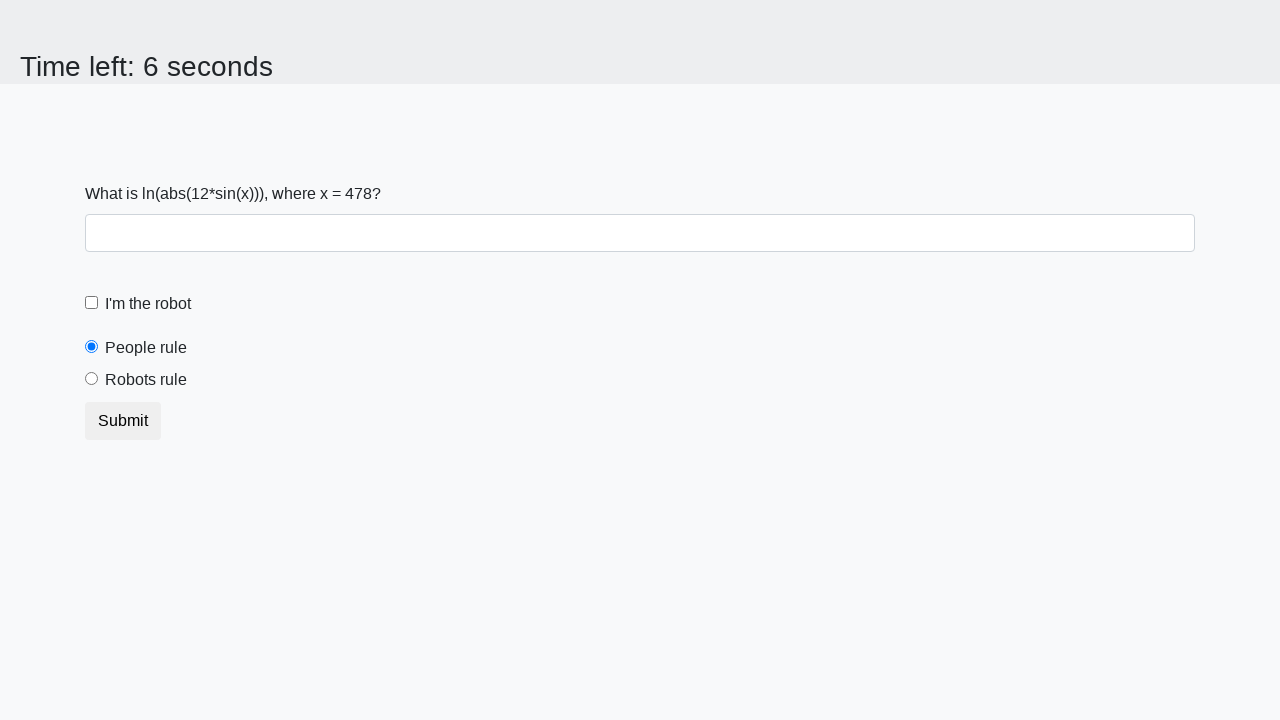

Retrieved 'robots' radio button checked attribute
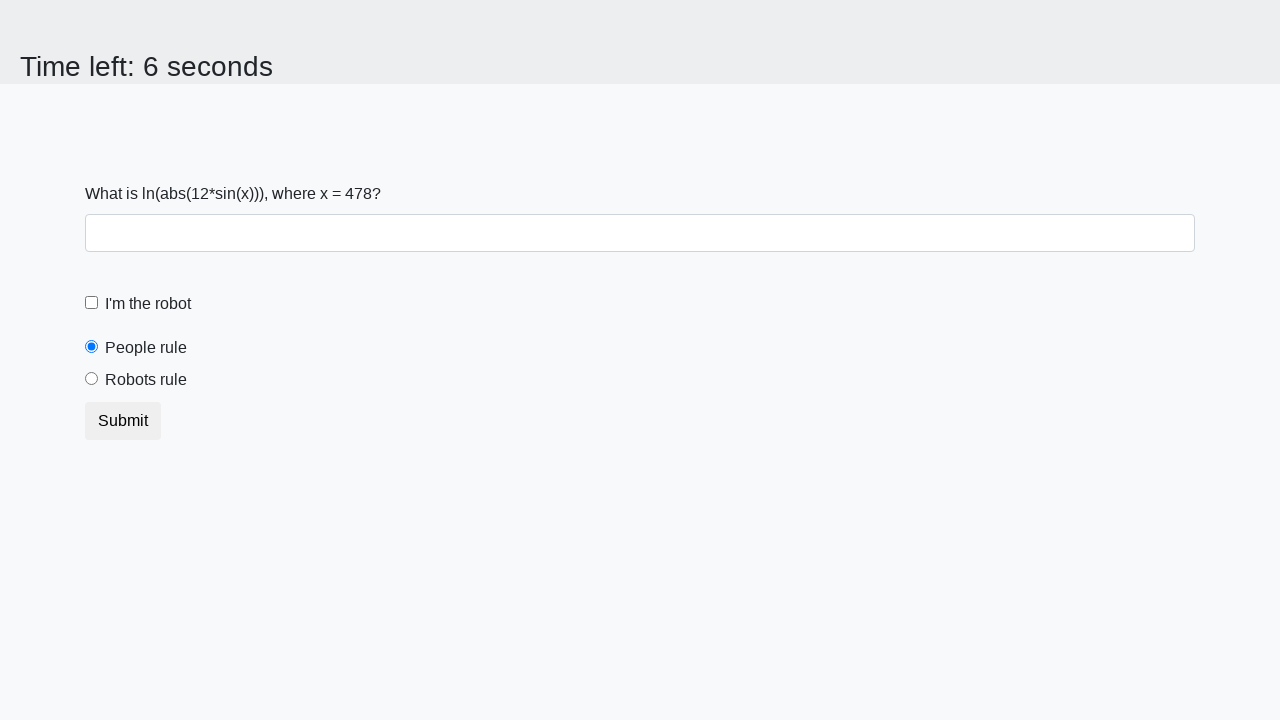

Verified 'robots' radio button is not selected by default
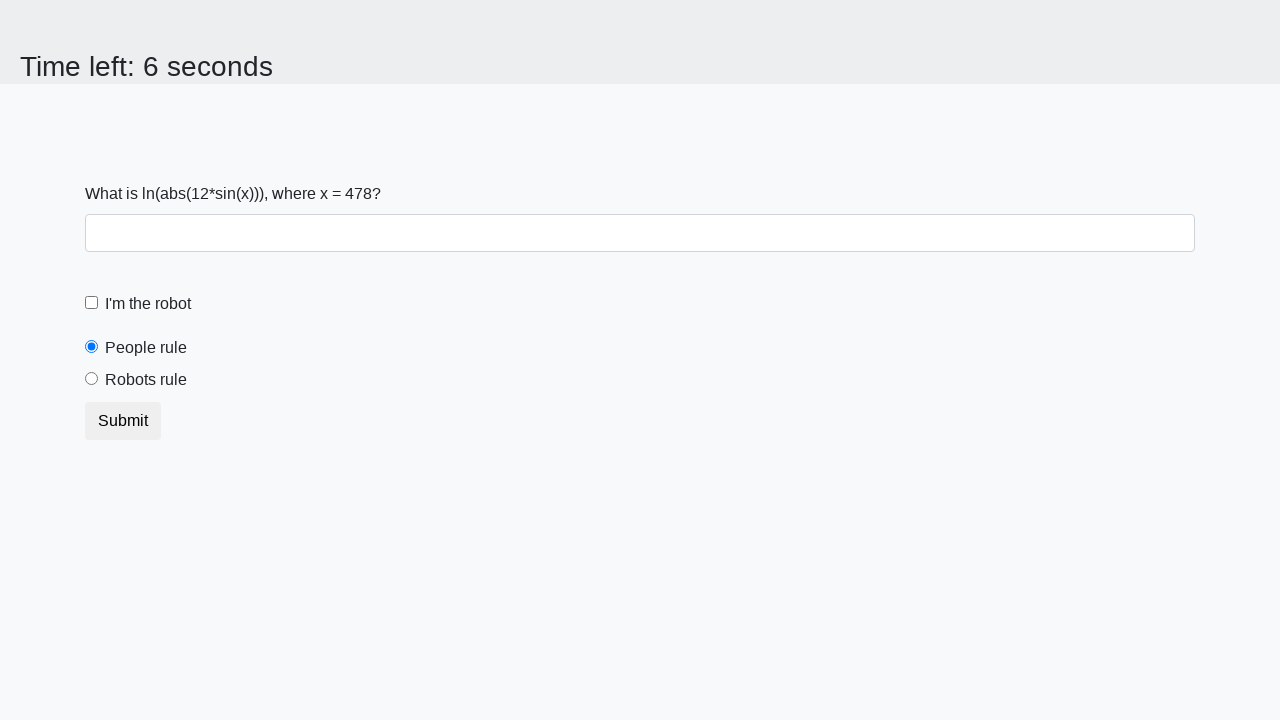

Retrieved submit button disabled attribute
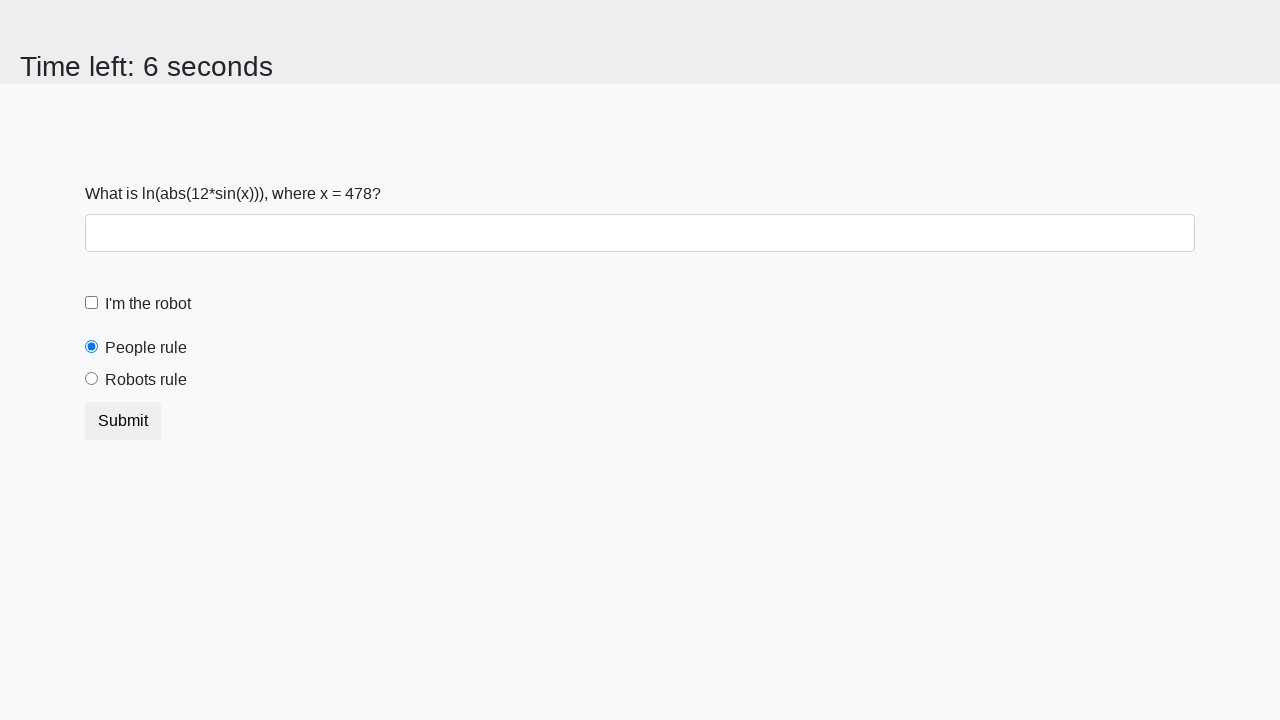

Verified submit button is not disabled initially
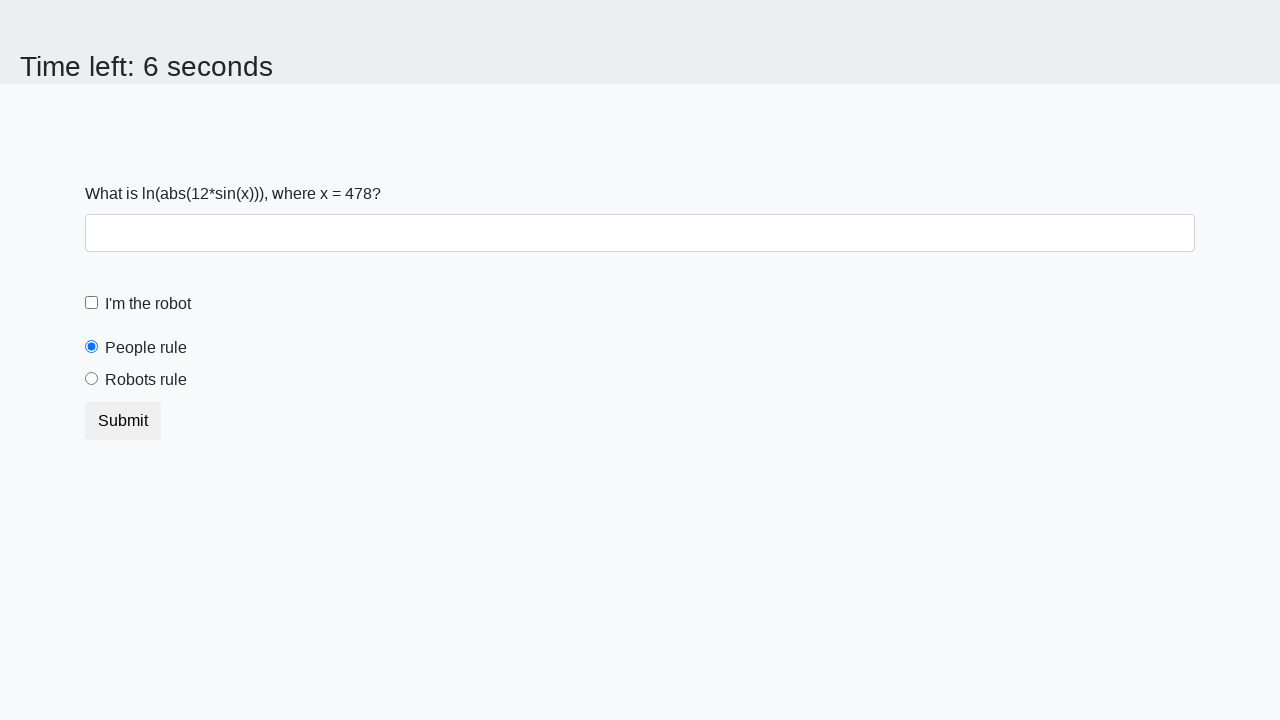

Waited 10 seconds for timeout period
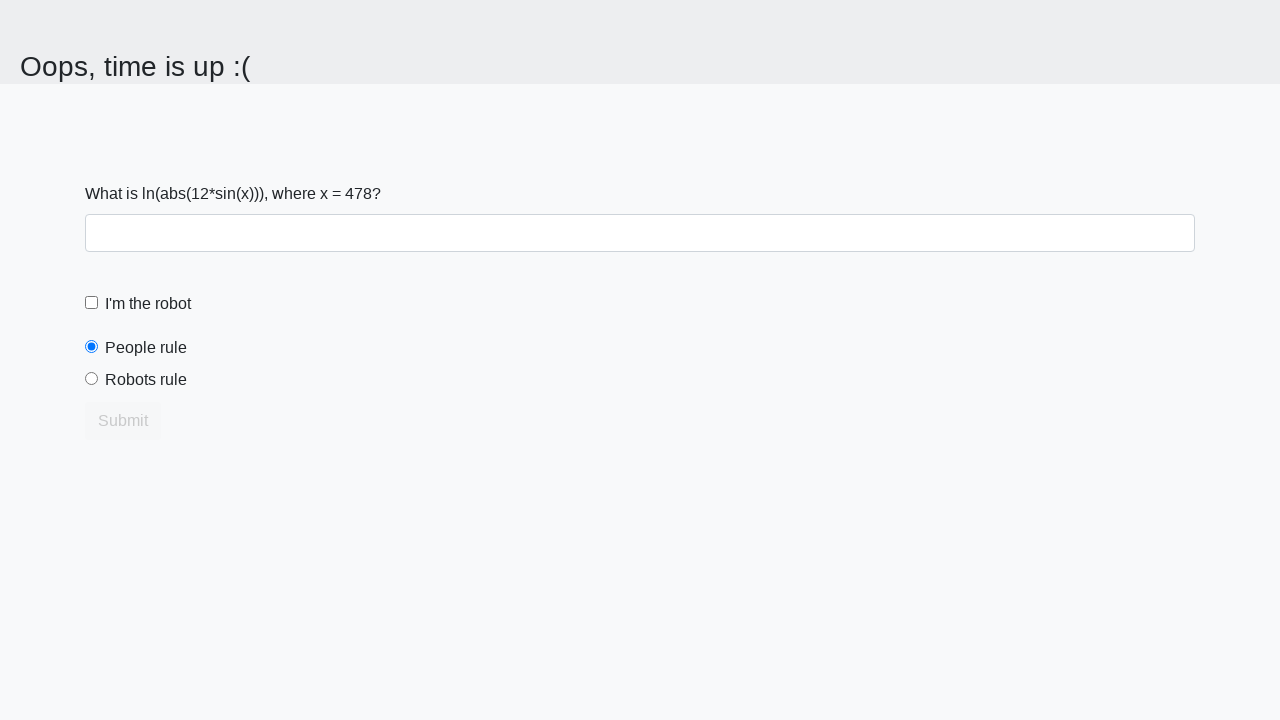

Retrieved submit button disabled attribute after timeout
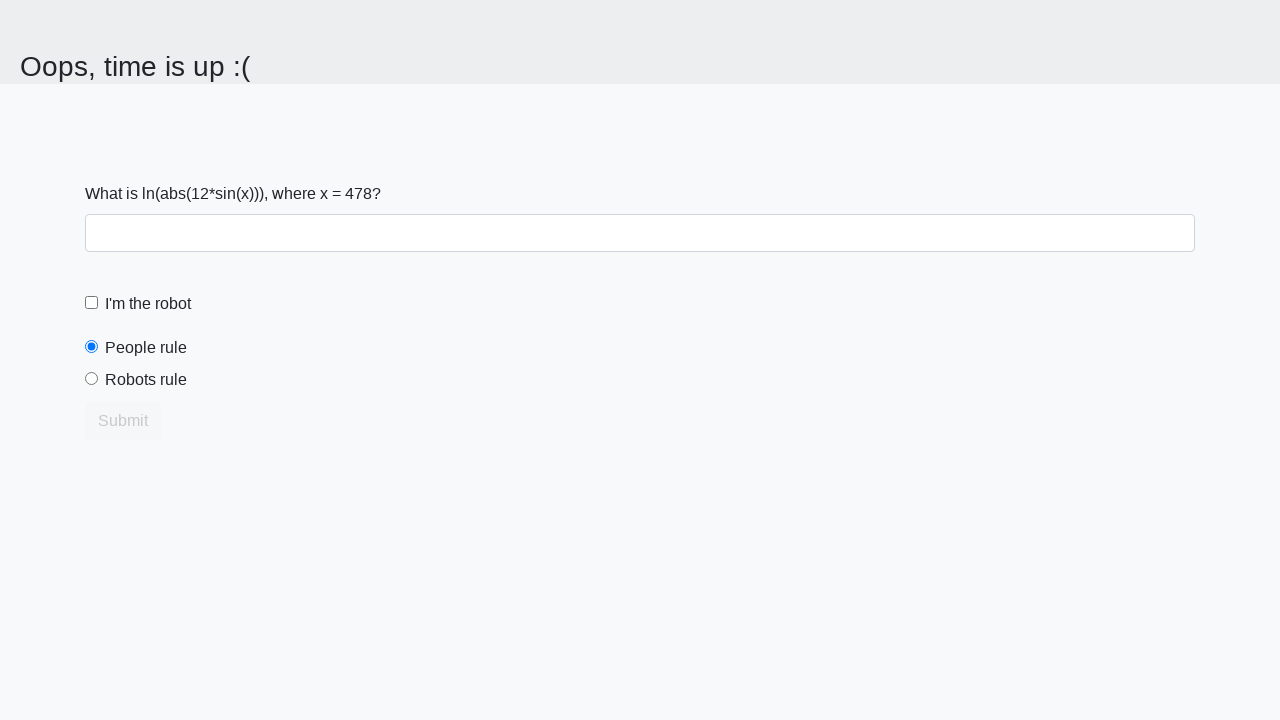

Verified submit button is disabled after timeout period
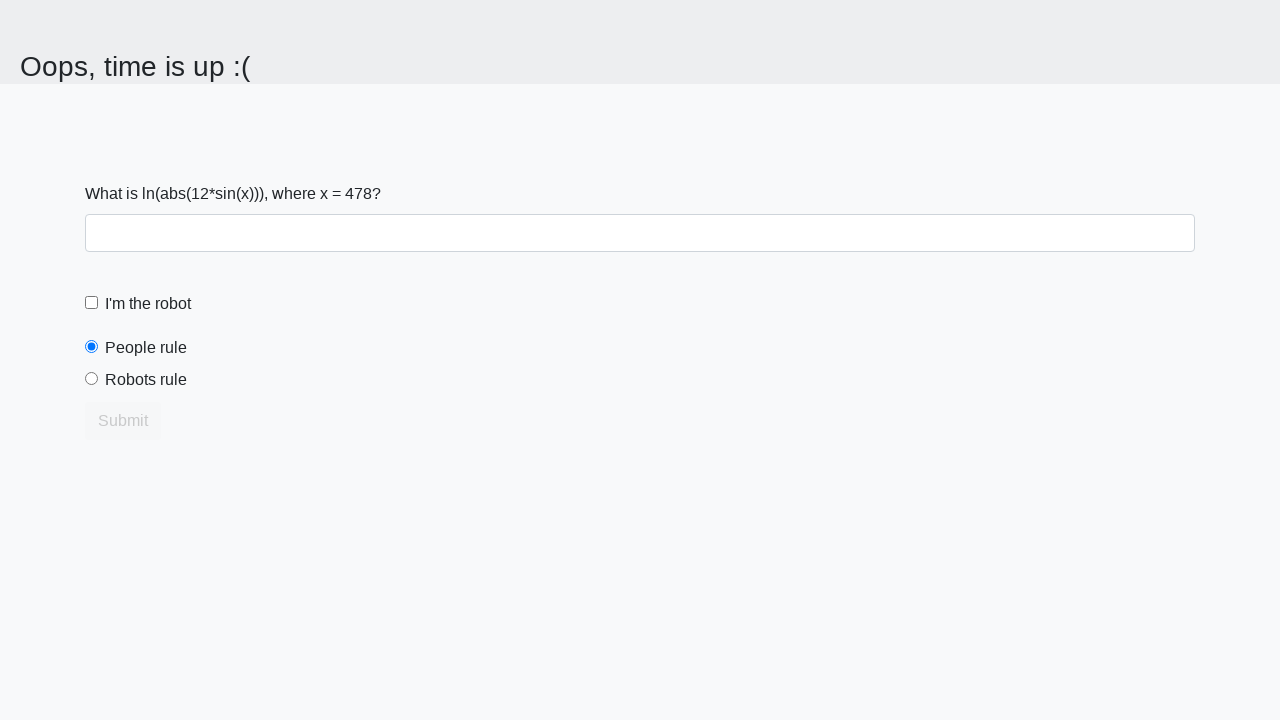

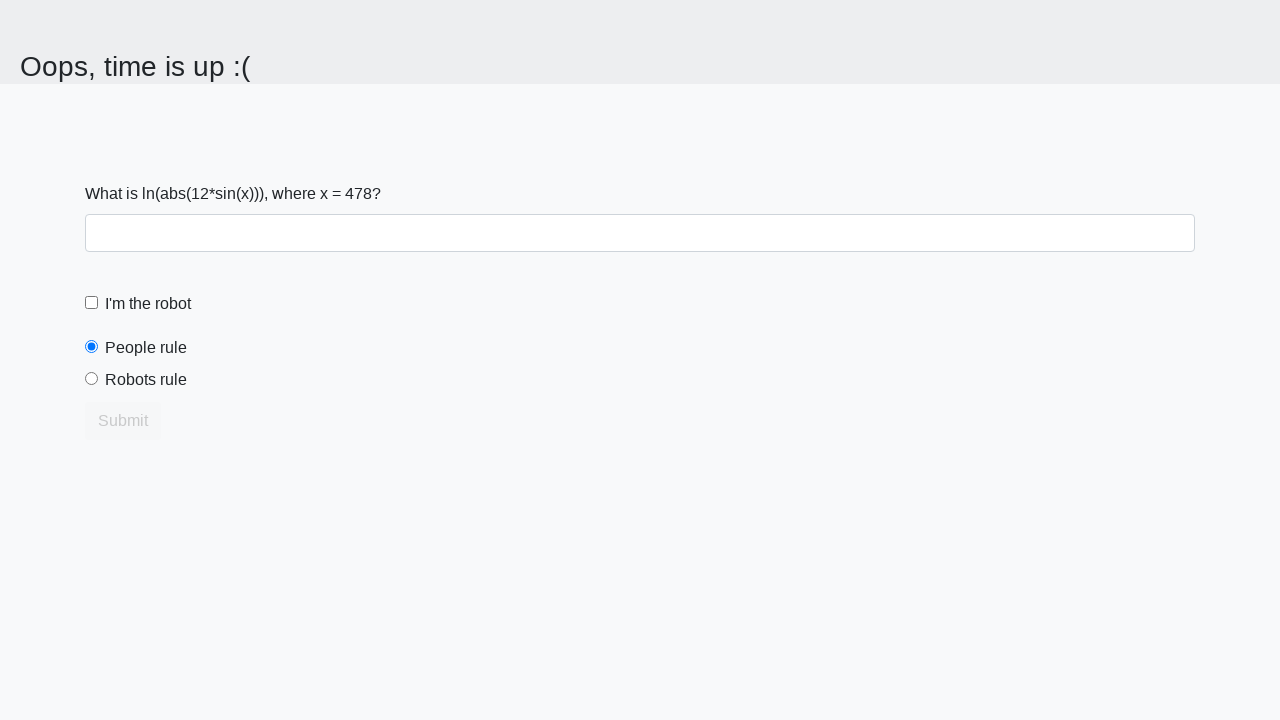